Tests JavaScript prompt alert functionality by clicking a button that triggers a JS Prompt, entering text, accepting it, and verifying the entered text appears in the result.

Starting URL: https://automationfc.github.io/basic-form/index.html

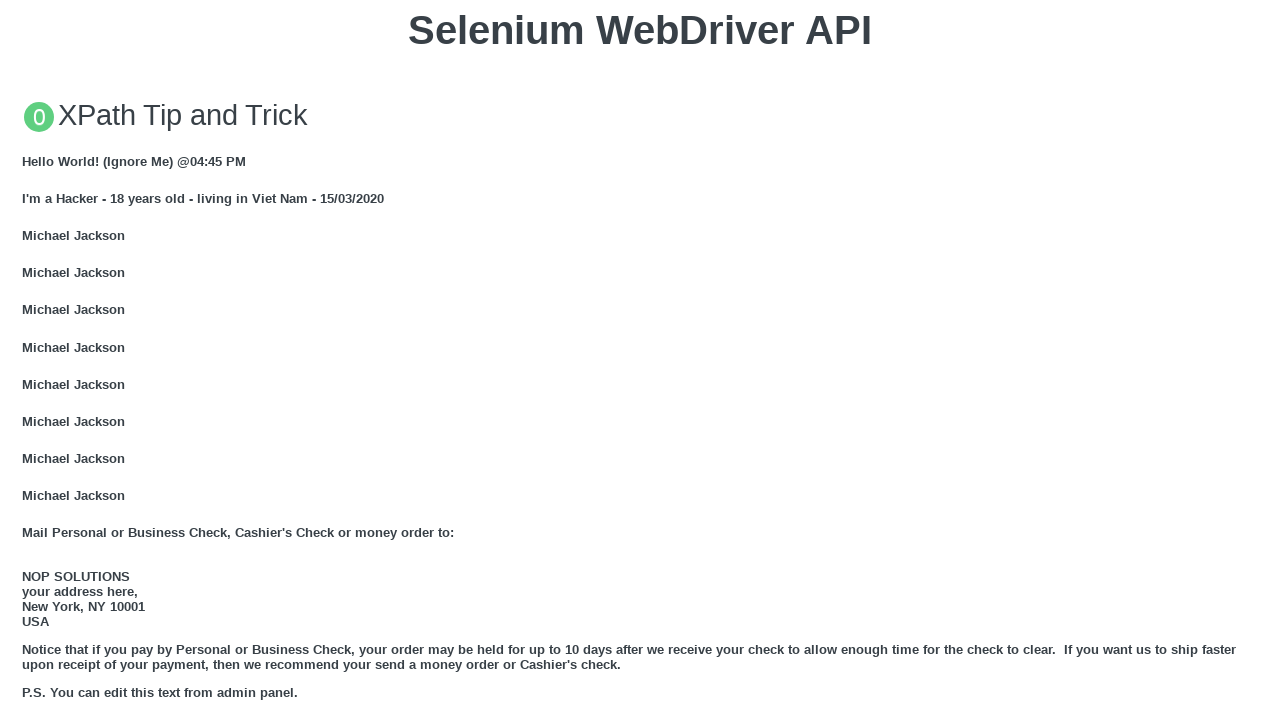

Set up dialog handler to accept prompt with text 'Automation Test 2021'
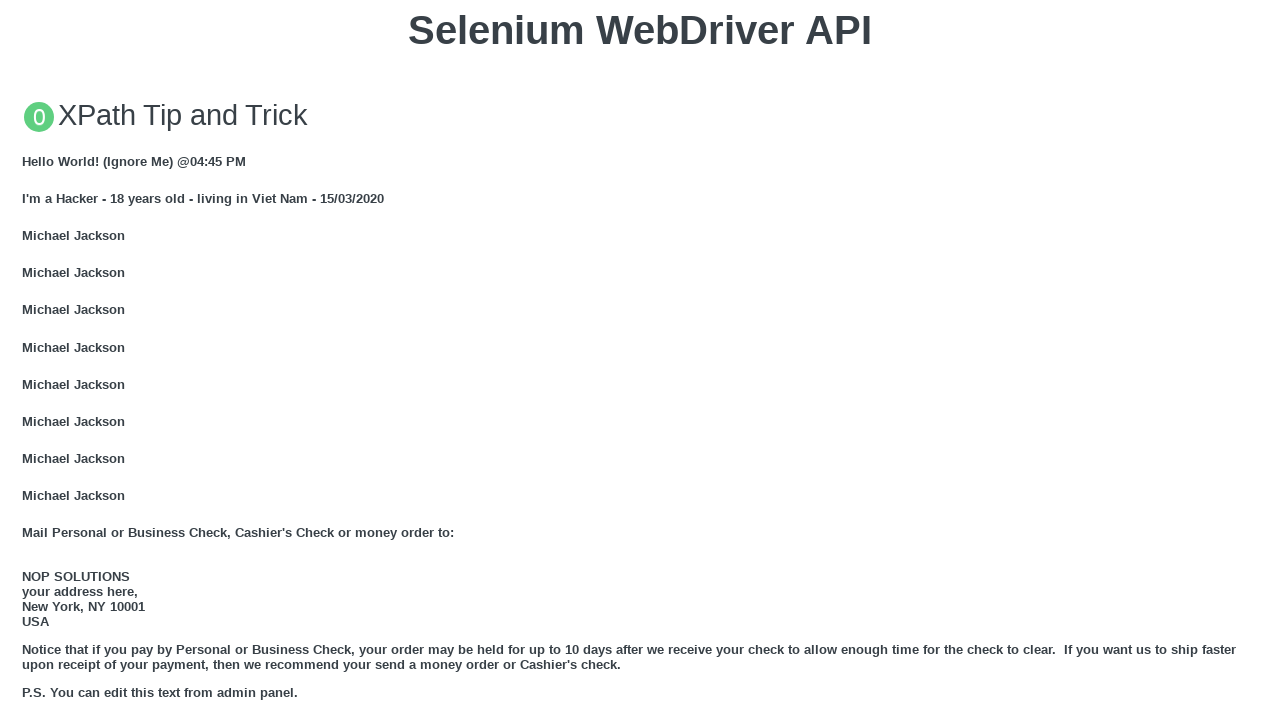

Clicked button to trigger JS Prompt at (640, 360) on xpath=//button[text()='Click for JS Prompt']
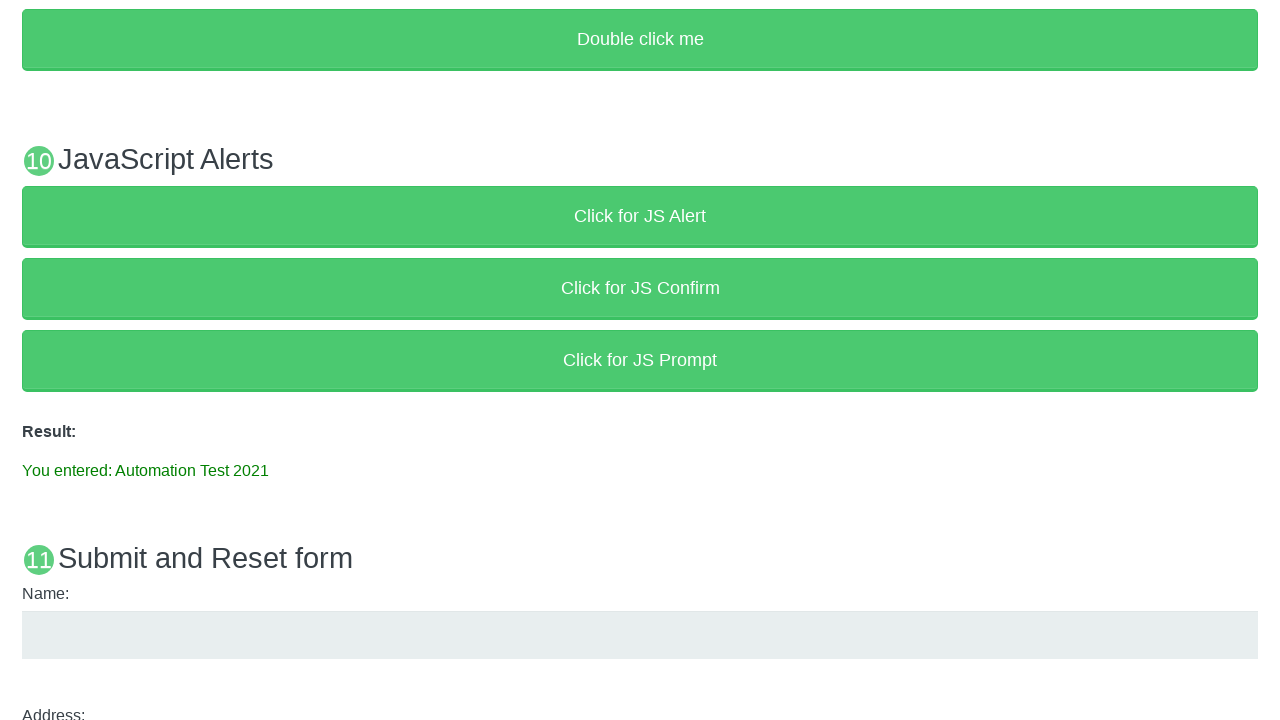

Result message appeared after accepting prompt
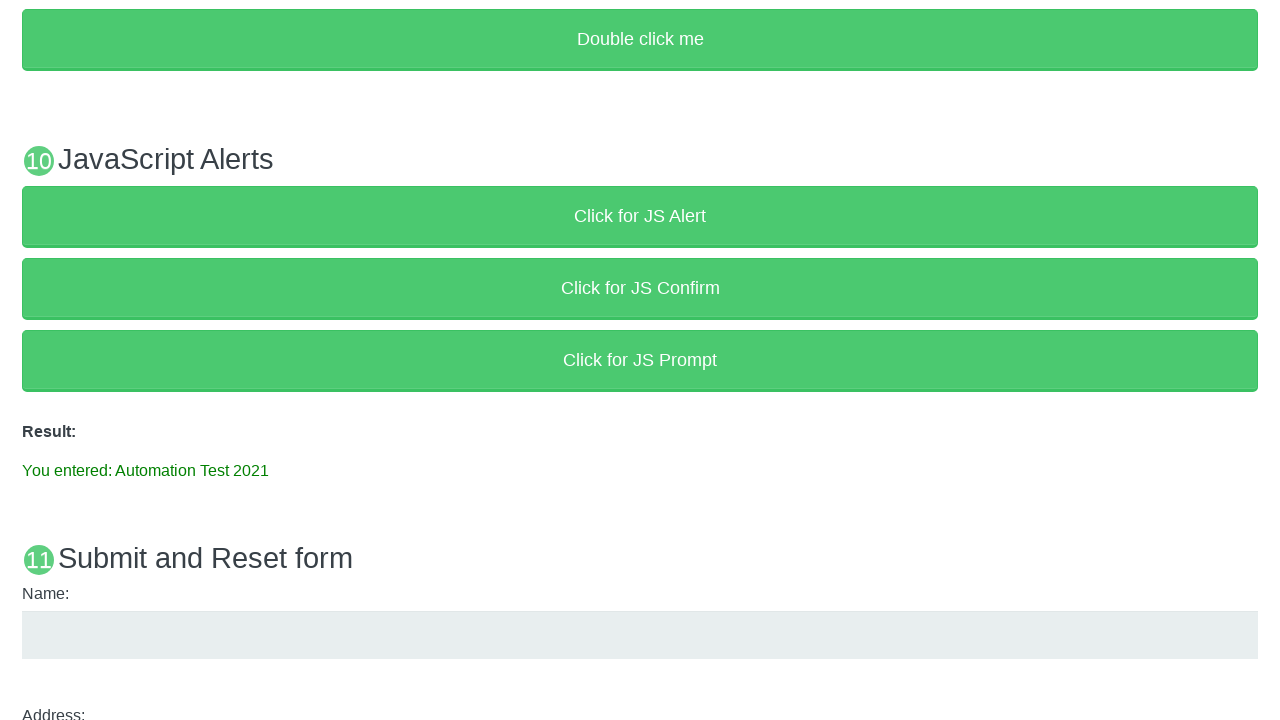

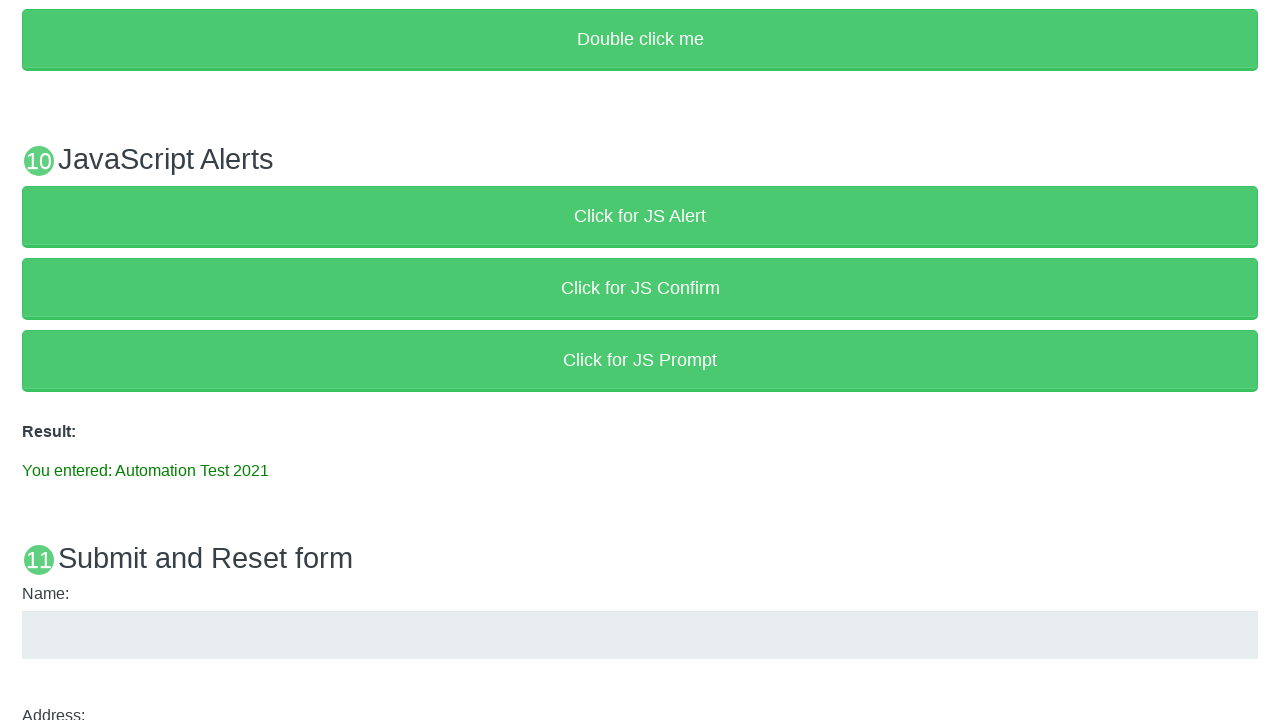